Tests that entered text is trimmed when editing todo items

Starting URL: https://demo.playwright.dev/todomvc

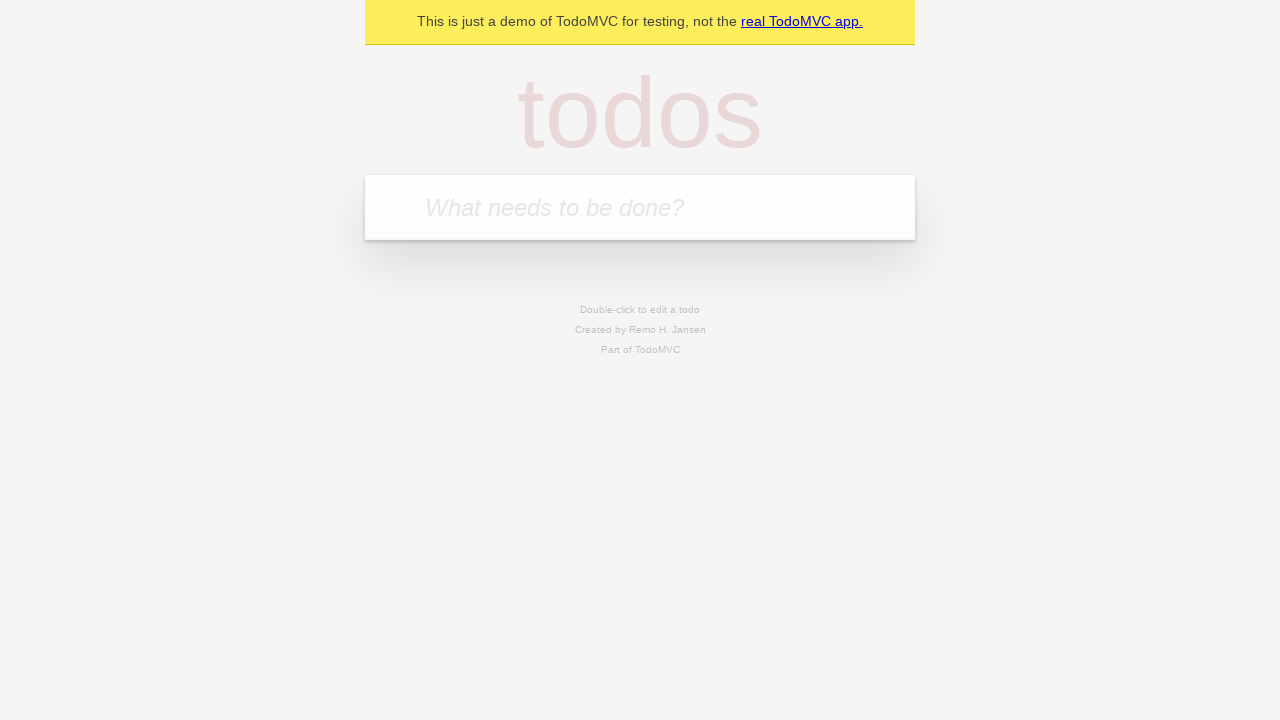

Filled todo input with 'buy some cheese' on internal:attr=[placeholder="What needs to be done?"i]
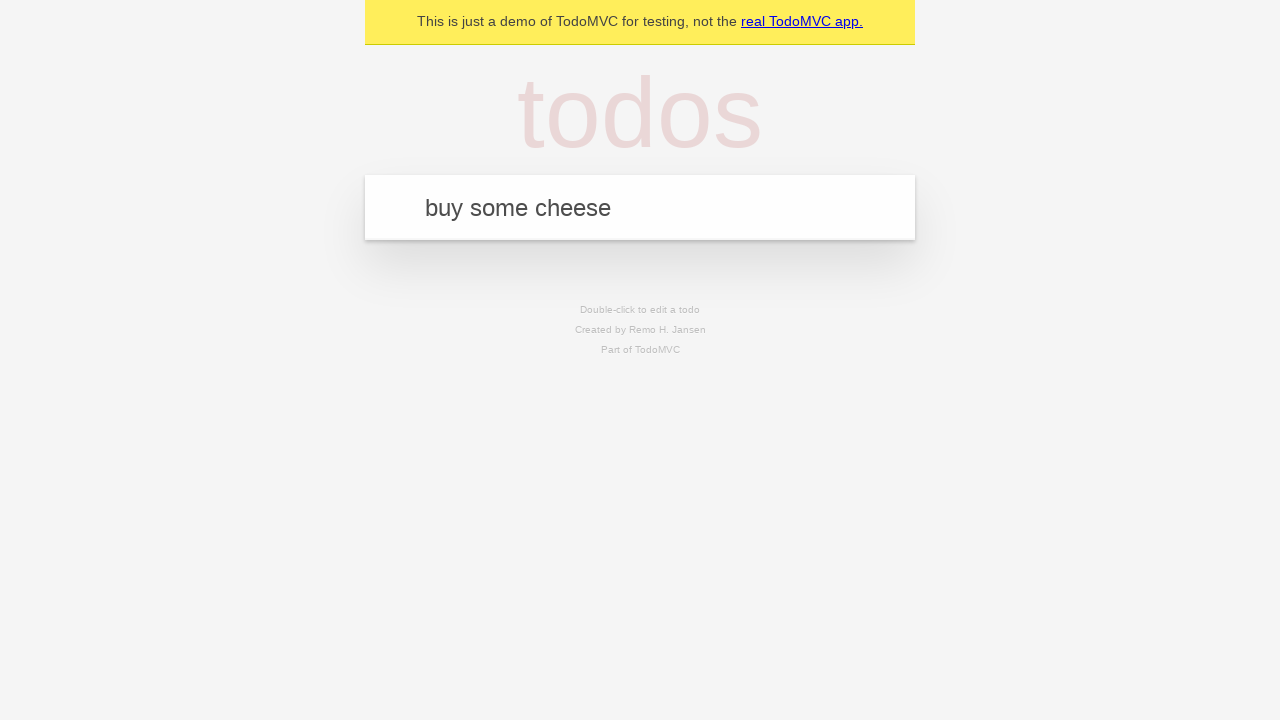

Pressed Enter to create todo 'buy some cheese' on internal:attr=[placeholder="What needs to be done?"i]
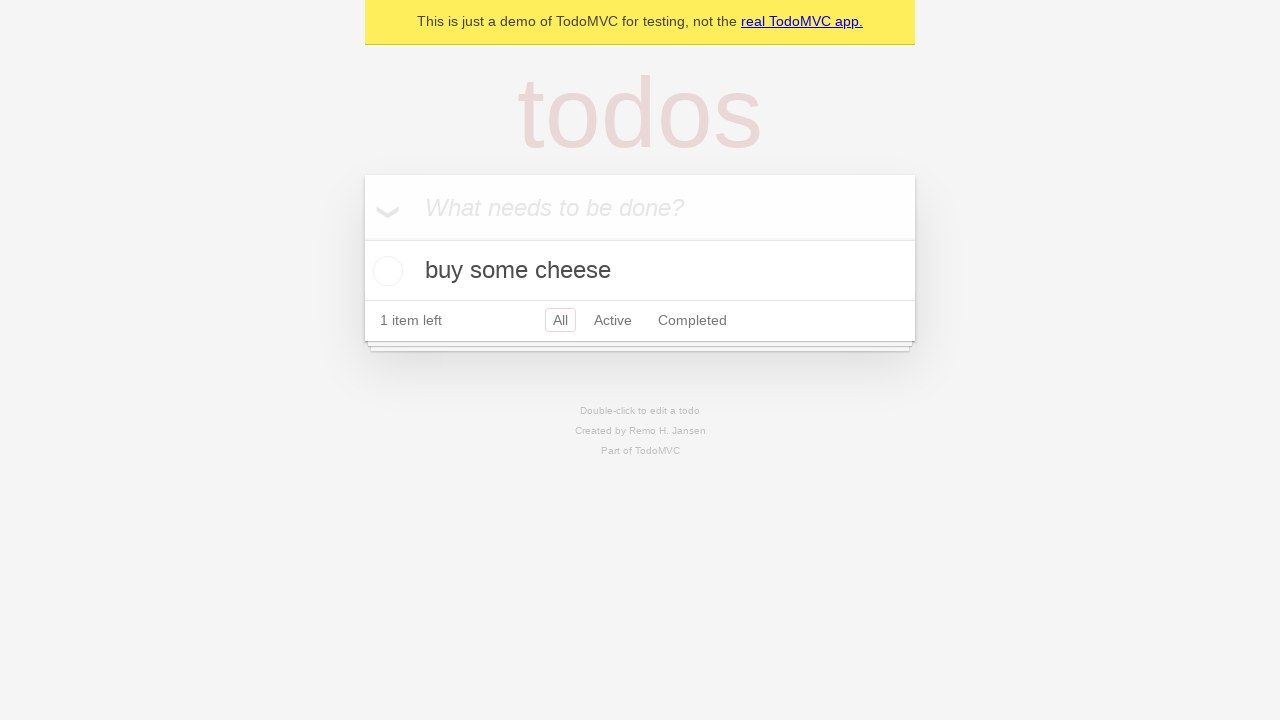

Filled todo input with 'feed the cat' on internal:attr=[placeholder="What needs to be done?"i]
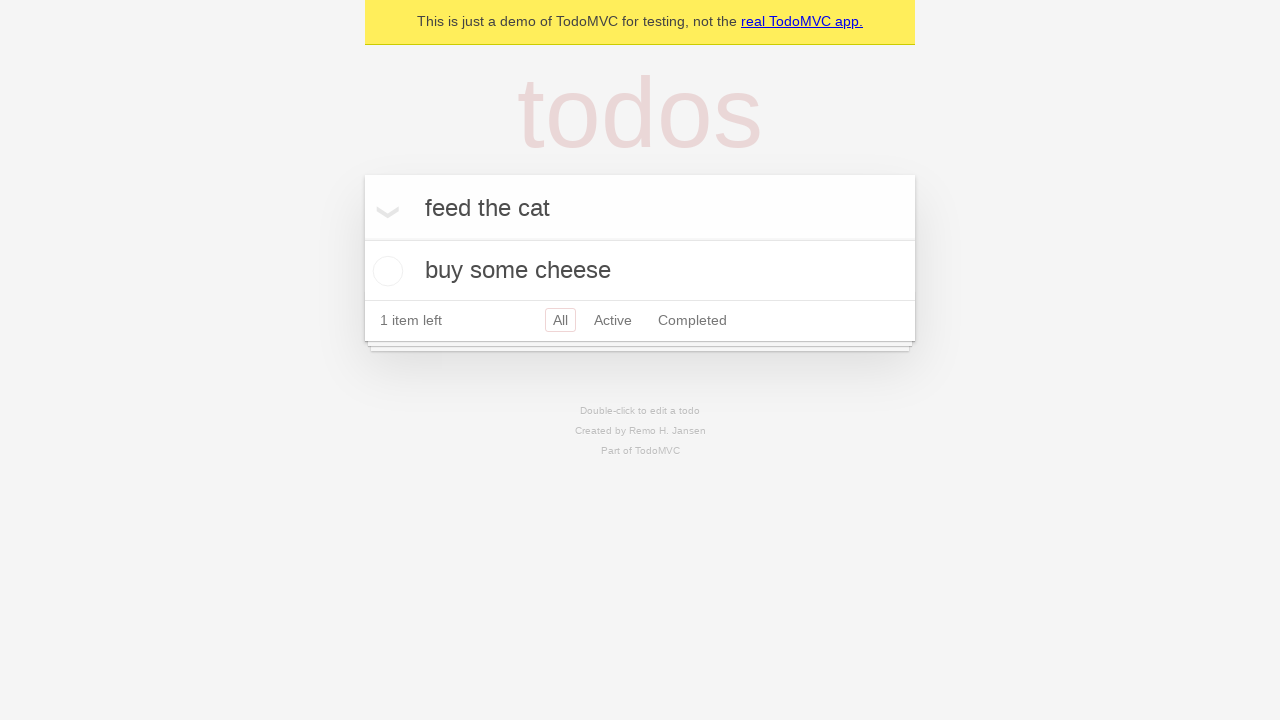

Pressed Enter to create todo 'feed the cat' on internal:attr=[placeholder="What needs to be done?"i]
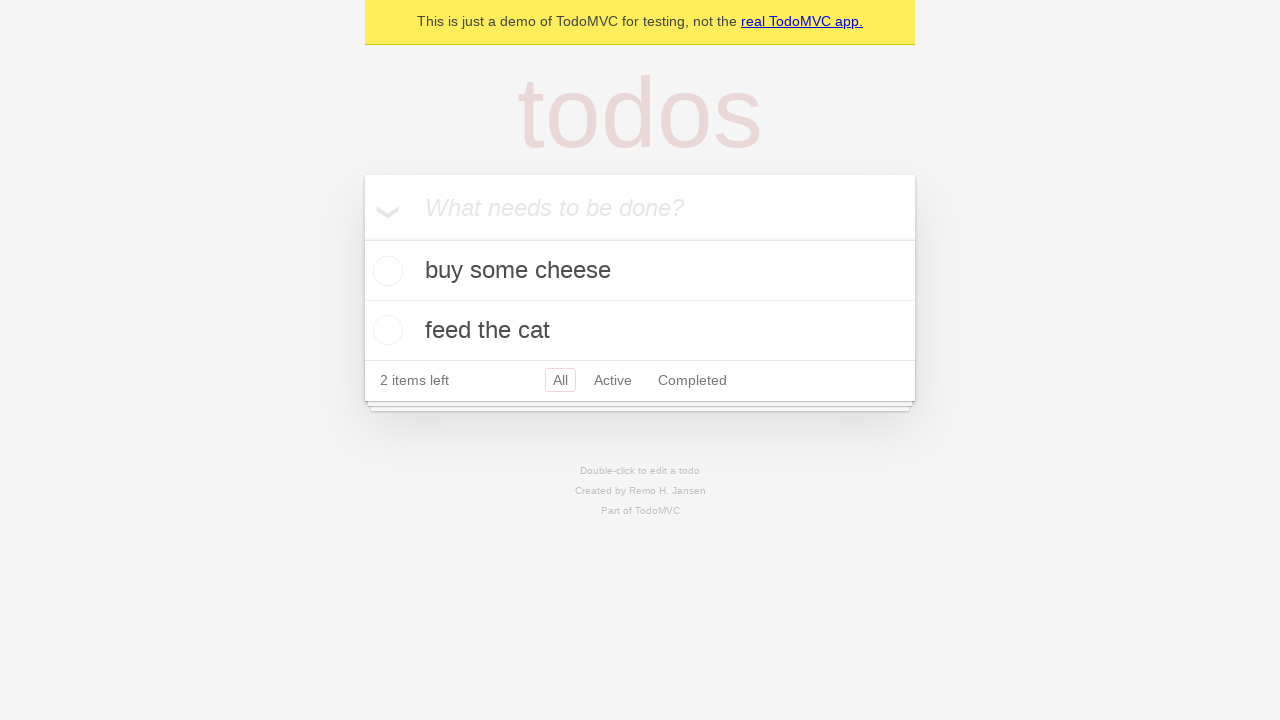

Filled todo input with 'book a doctors appointment' on internal:attr=[placeholder="What needs to be done?"i]
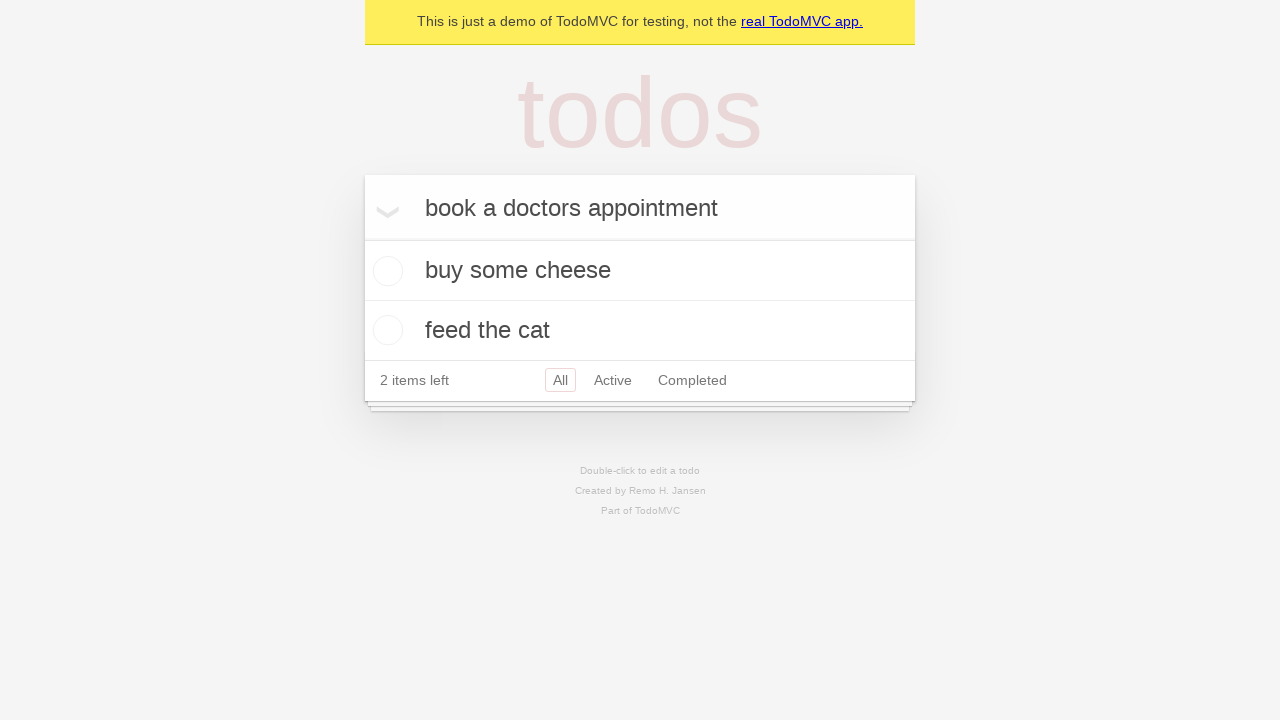

Pressed Enter to create todo 'book a doctors appointment' on internal:attr=[placeholder="What needs to be done?"i]
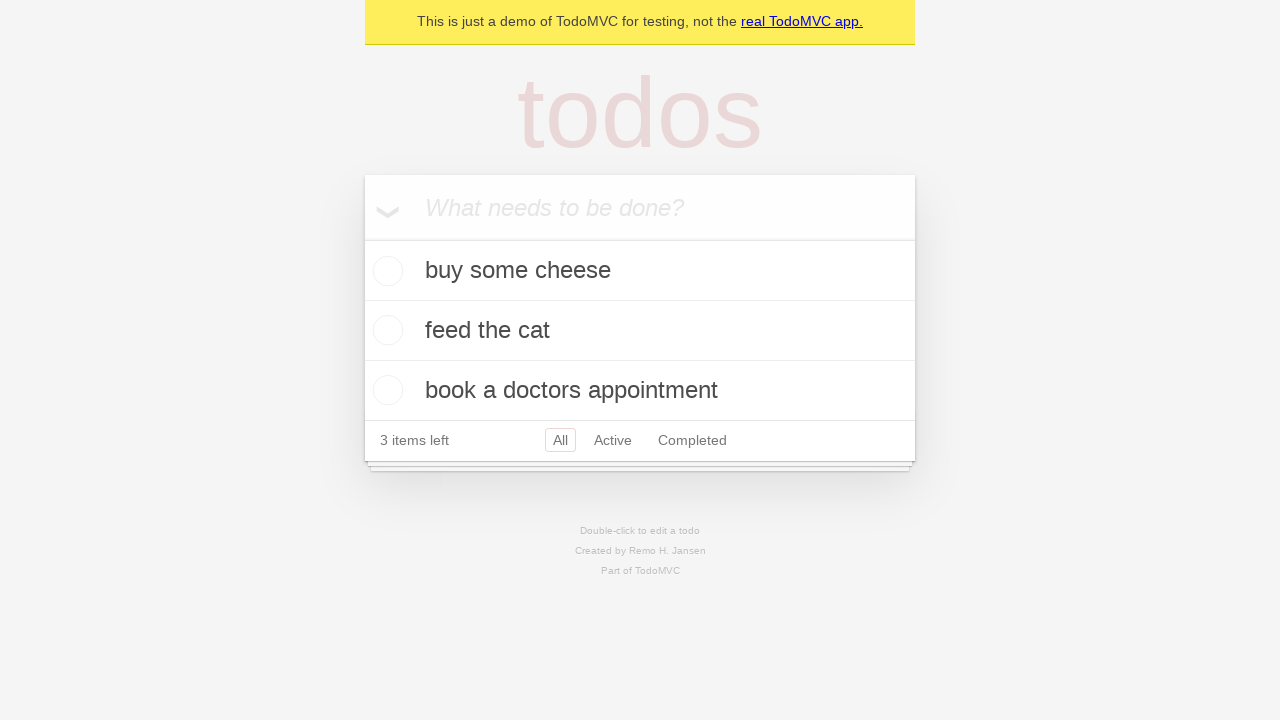

Double-clicked second todo item to enter edit mode at (640, 331) on internal:testid=[data-testid="todo-item"s] >> nth=1
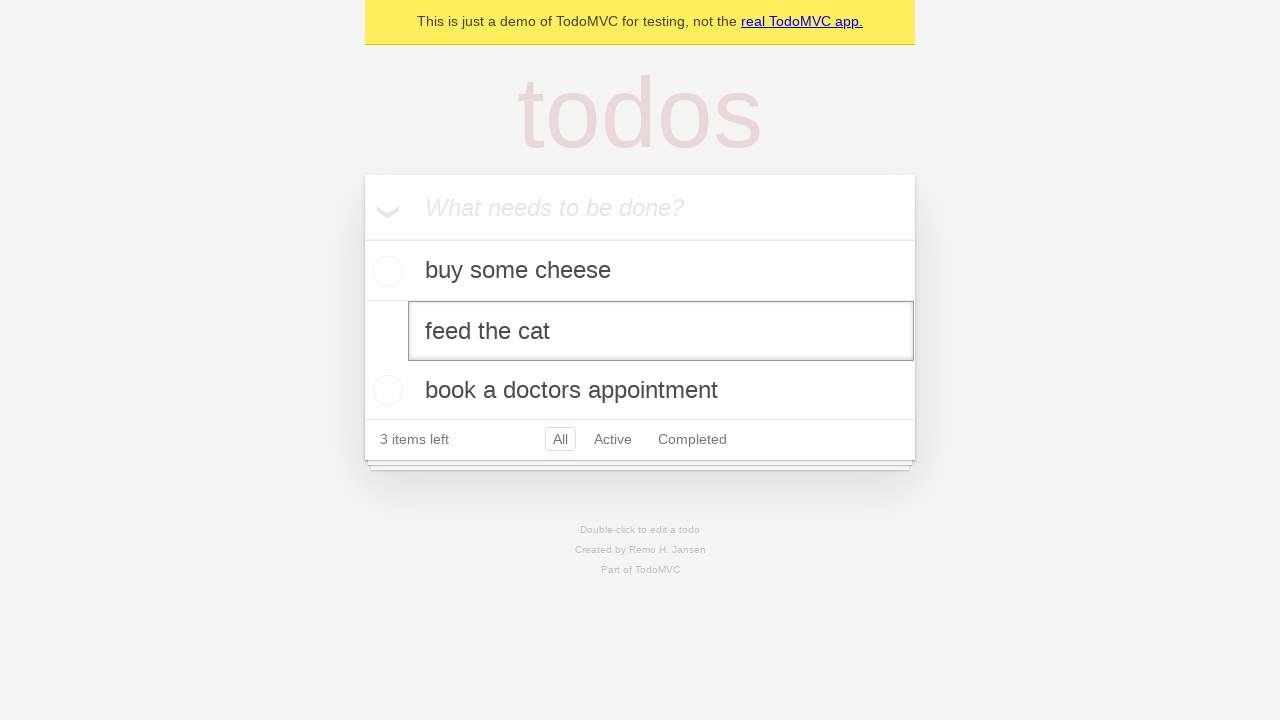

Filled edit field with text containing leading and trailing whitespace on internal:testid=[data-testid="todo-item"s] >> nth=1 >> internal:role=textbox[nam
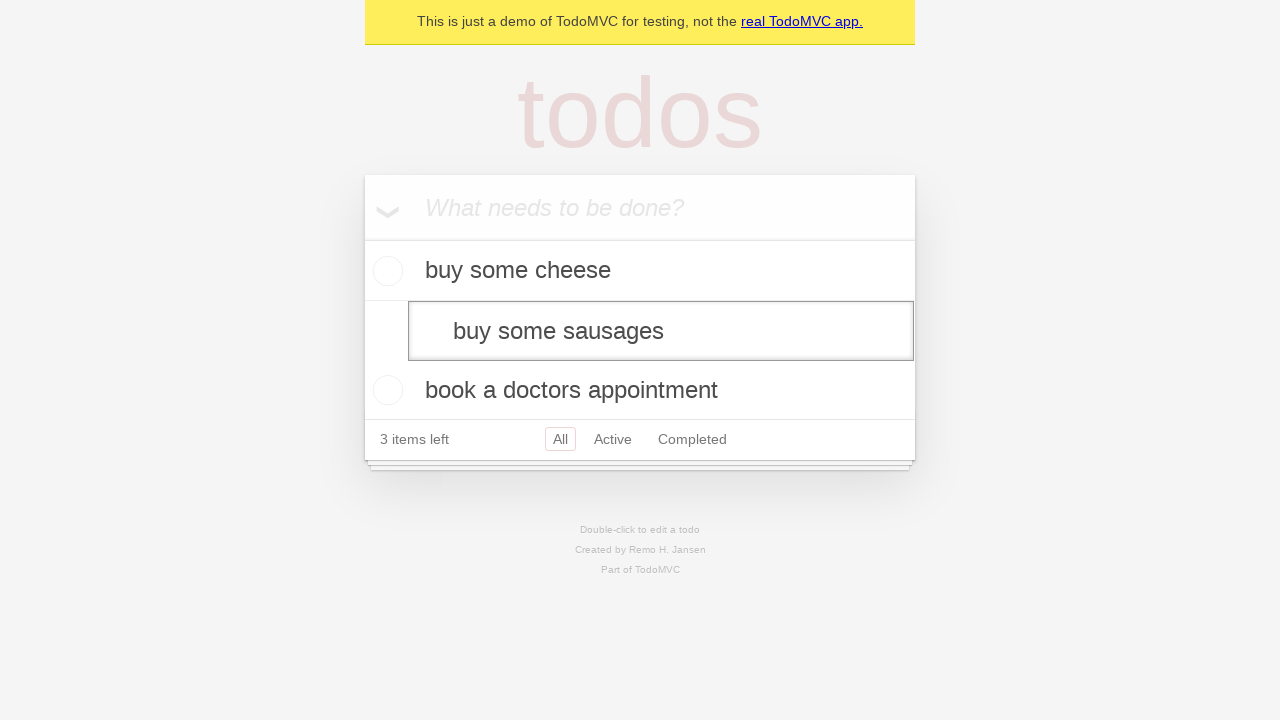

Pressed Enter to confirm edit with trimmed text on internal:testid=[data-testid="todo-item"s] >> nth=1 >> internal:role=textbox[nam
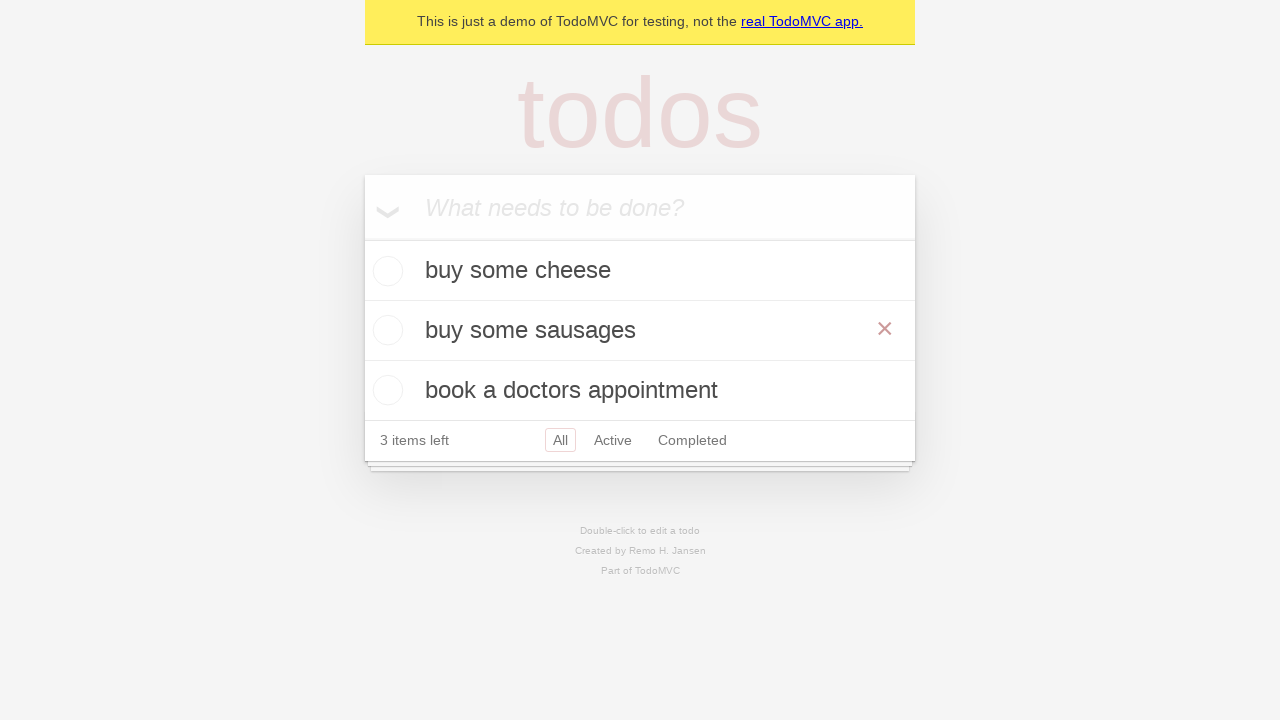

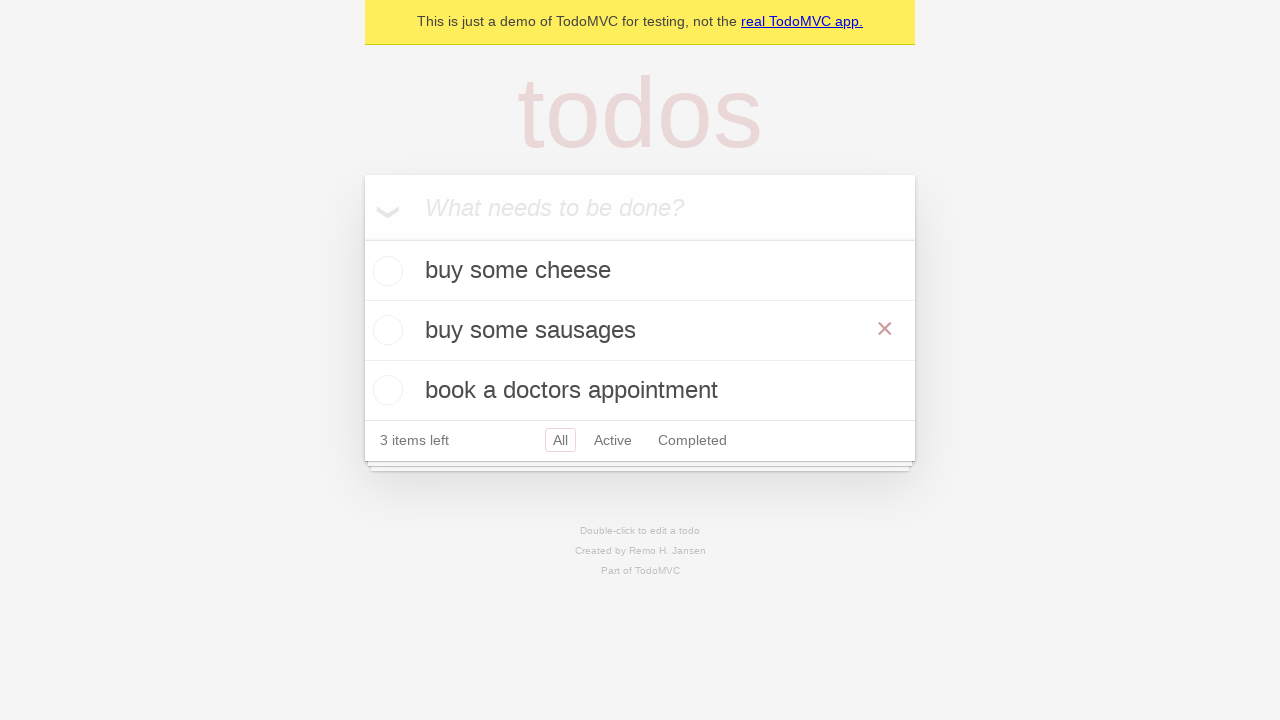